Tests checkbox functionality by ensuring both checkboxes are selected, clicking them if they are not already checked

Starting URL: https://the-internet.herokuapp.com/checkboxes

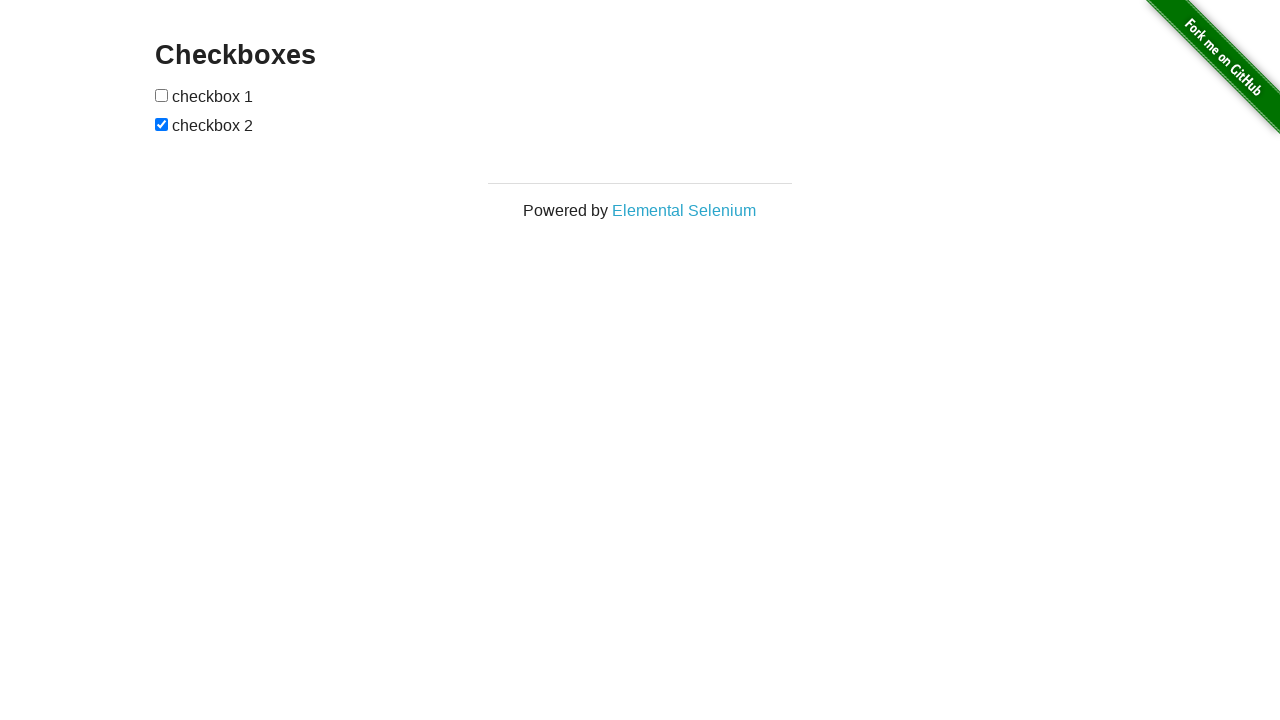

Navigated to checkbox test page
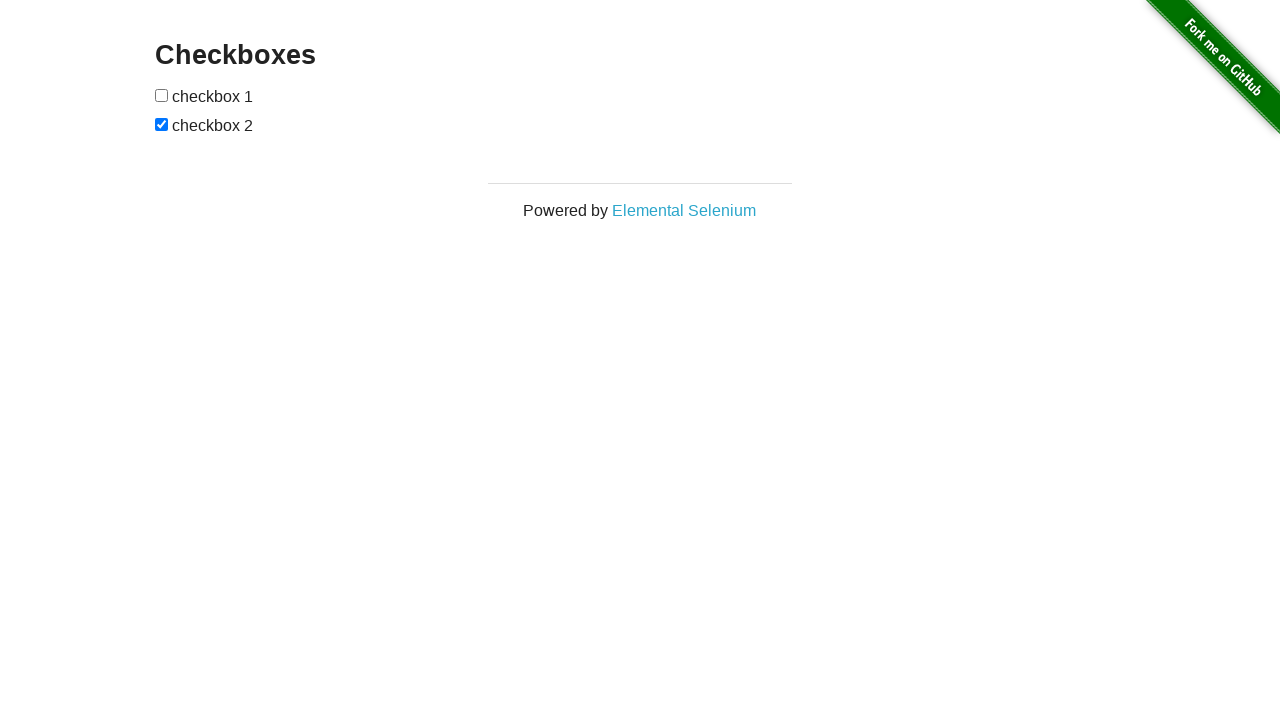

Located first checkbox element
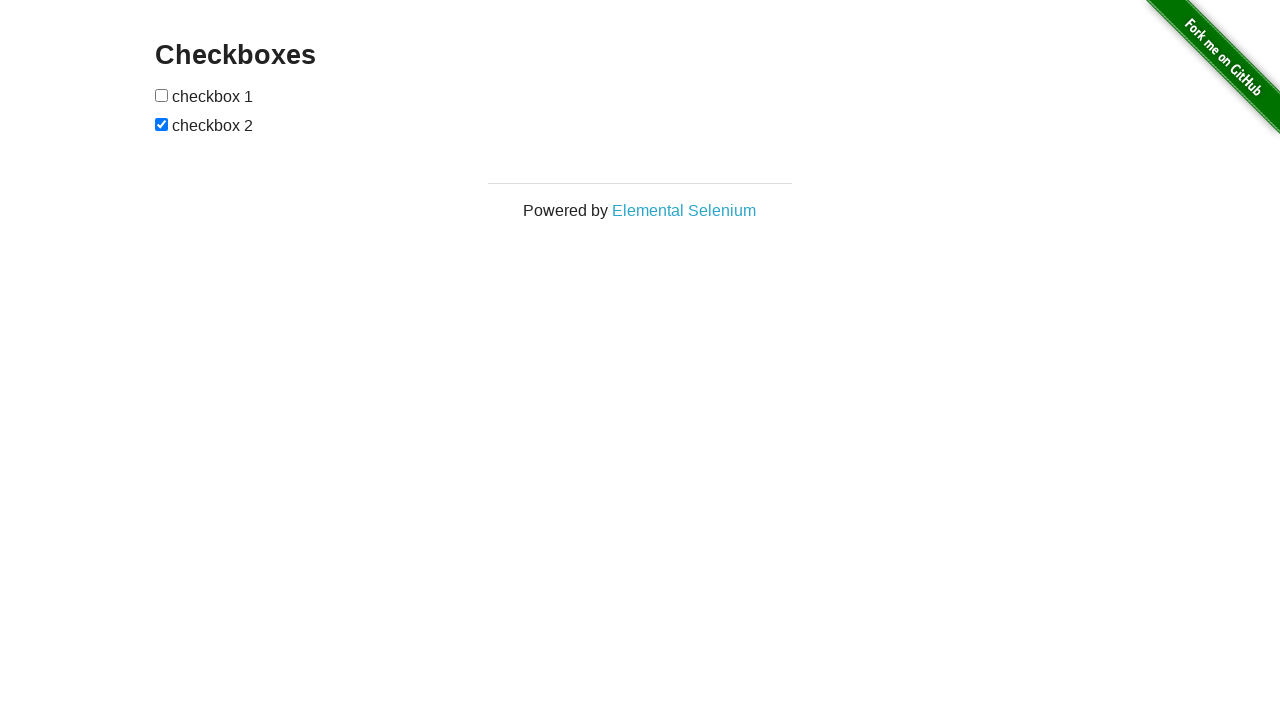

Located second checkbox element
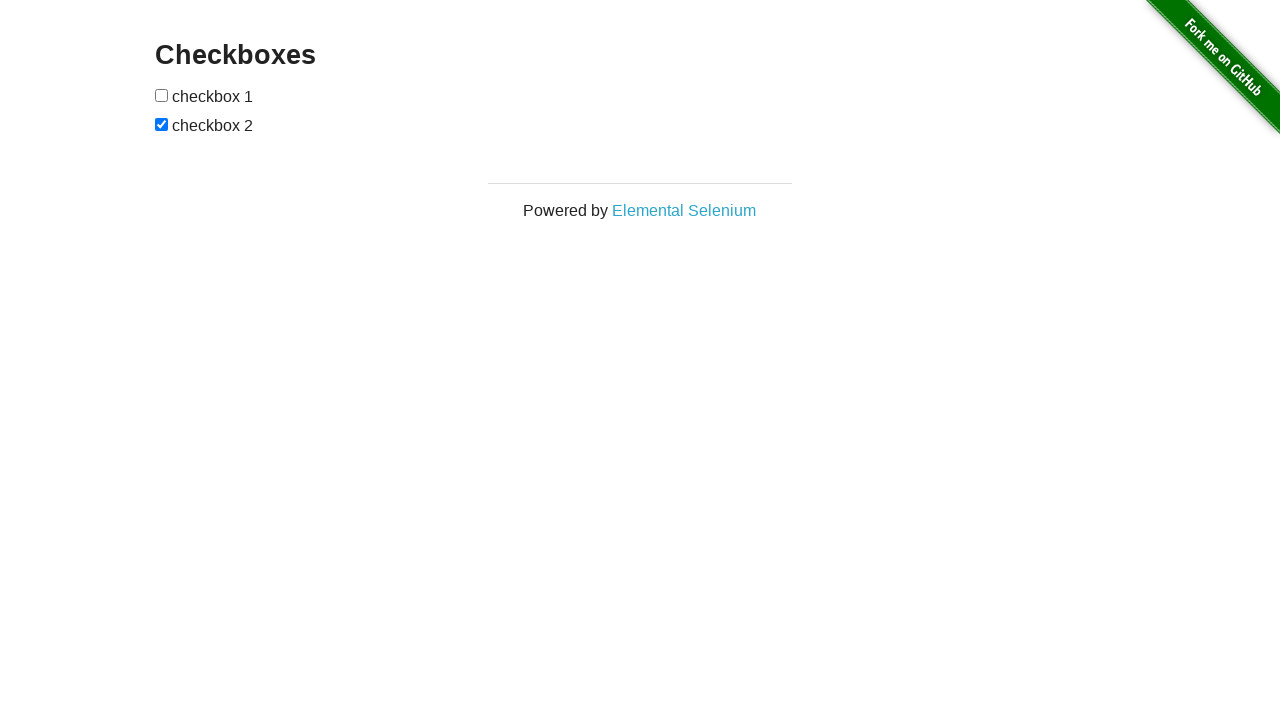

Checked first checkbox - it was not selected
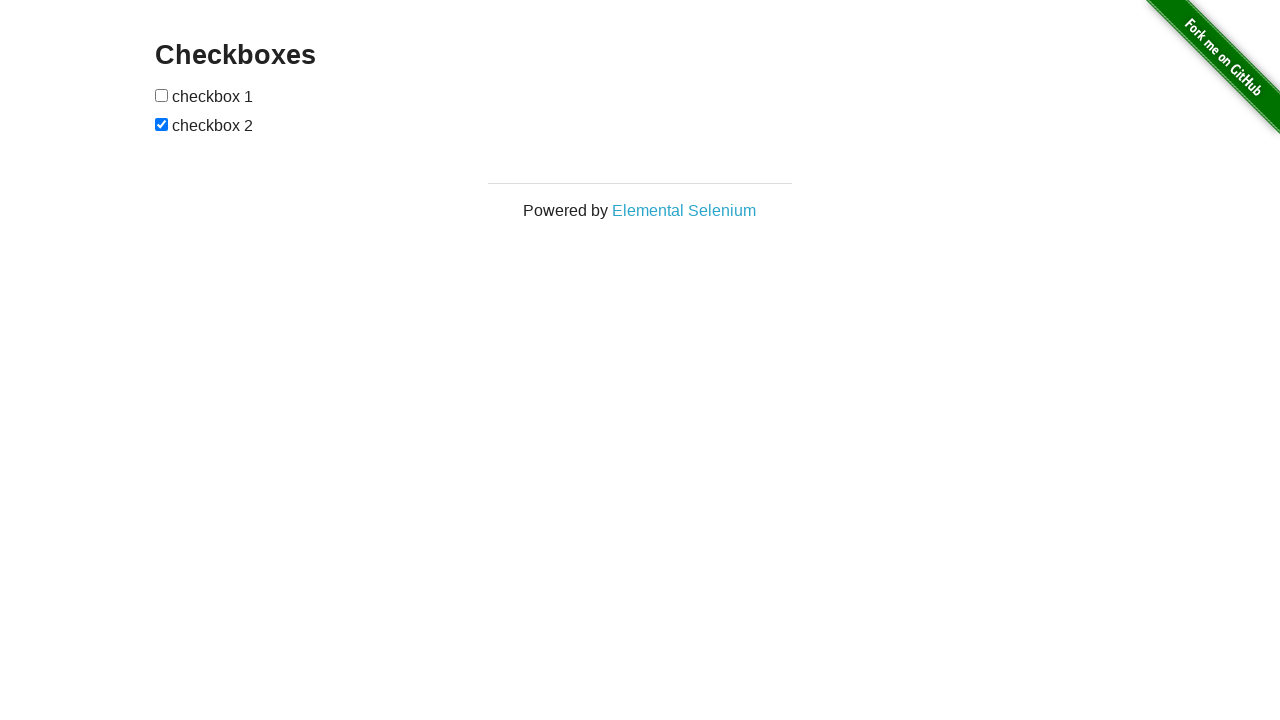

Clicked first checkbox at (162, 95) on xpath=//input[@type='checkbox'][1]
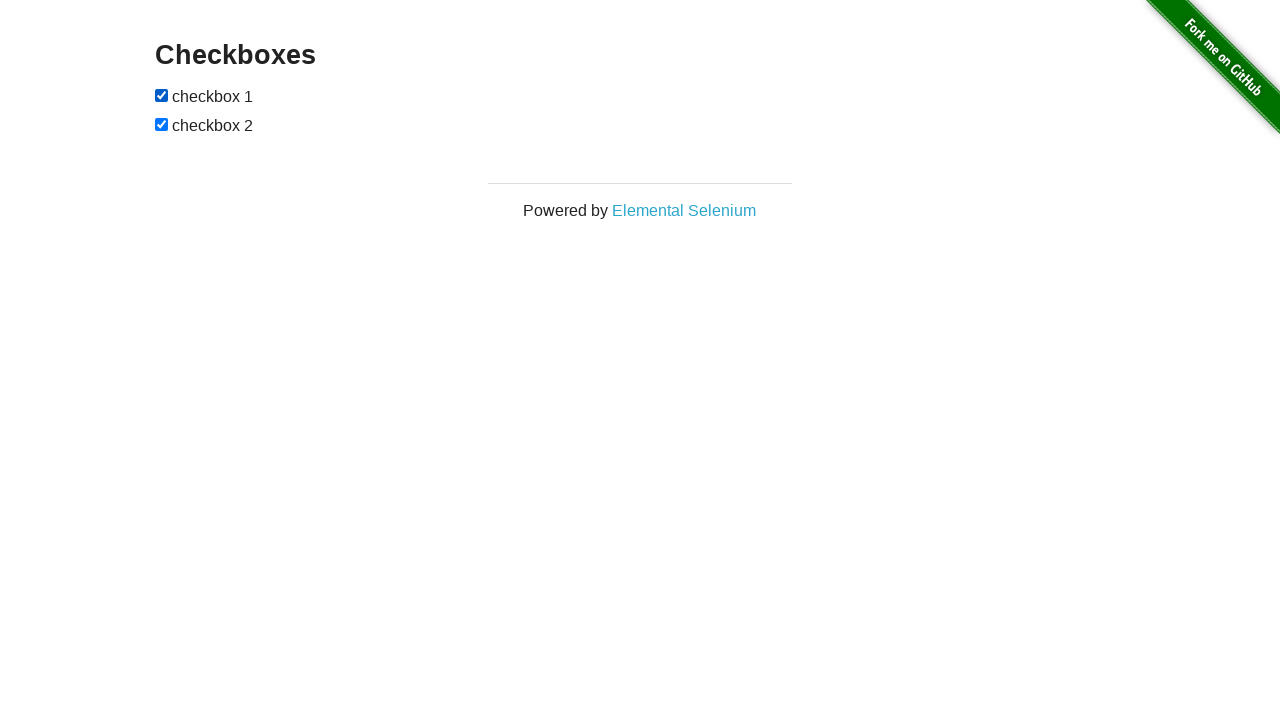

Second checkbox was already selected, no action needed
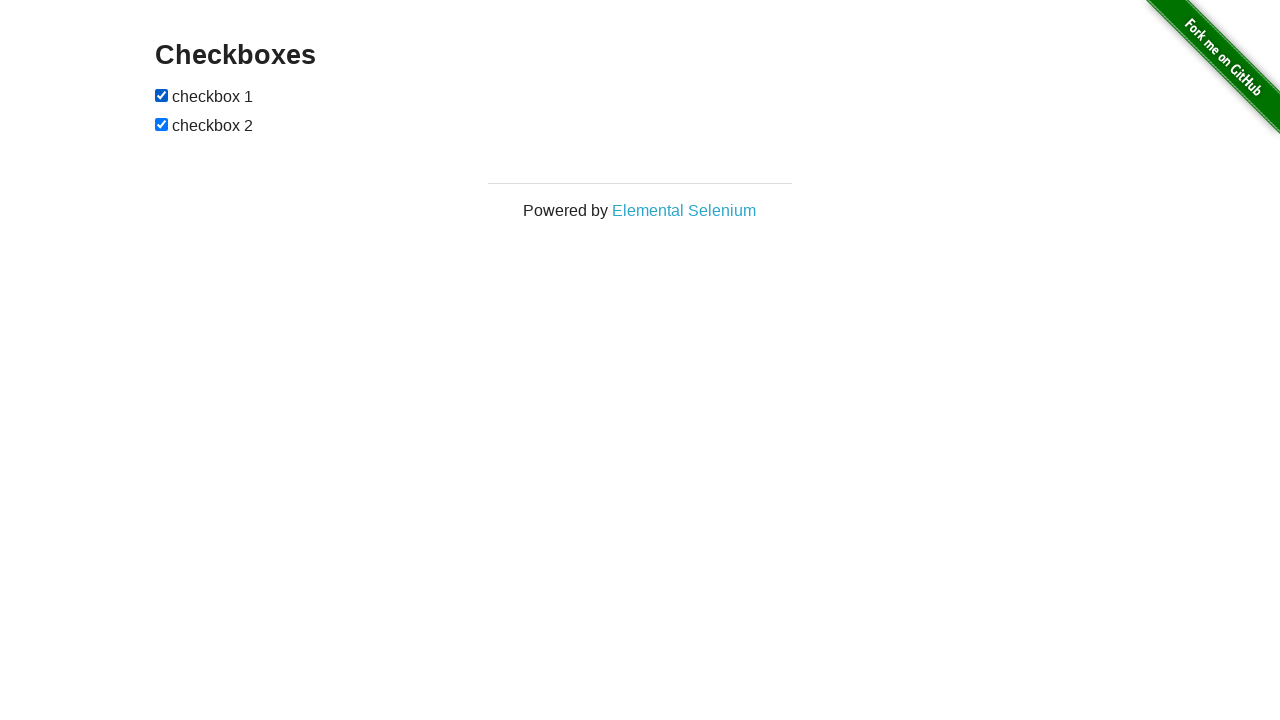

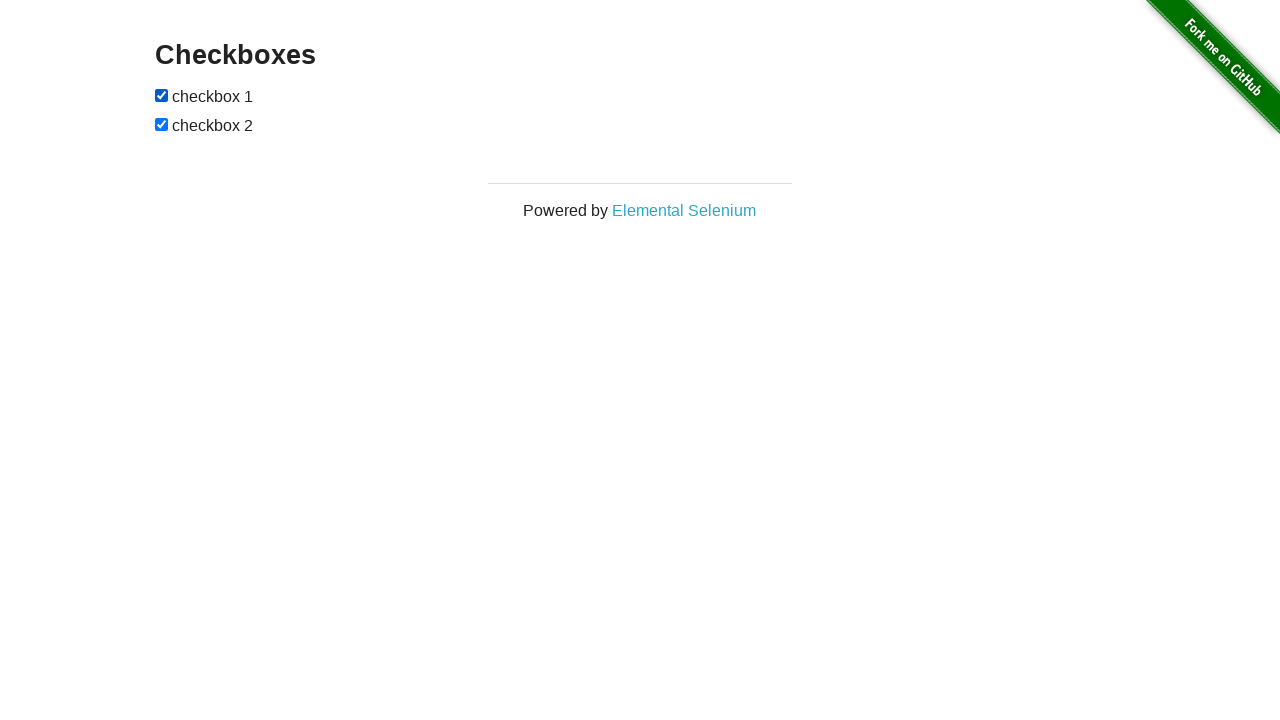